Tests drag and drop functionality by dragging an element and dropping it onto a target area

Starting URL: https://jqueryui.com/droppable/

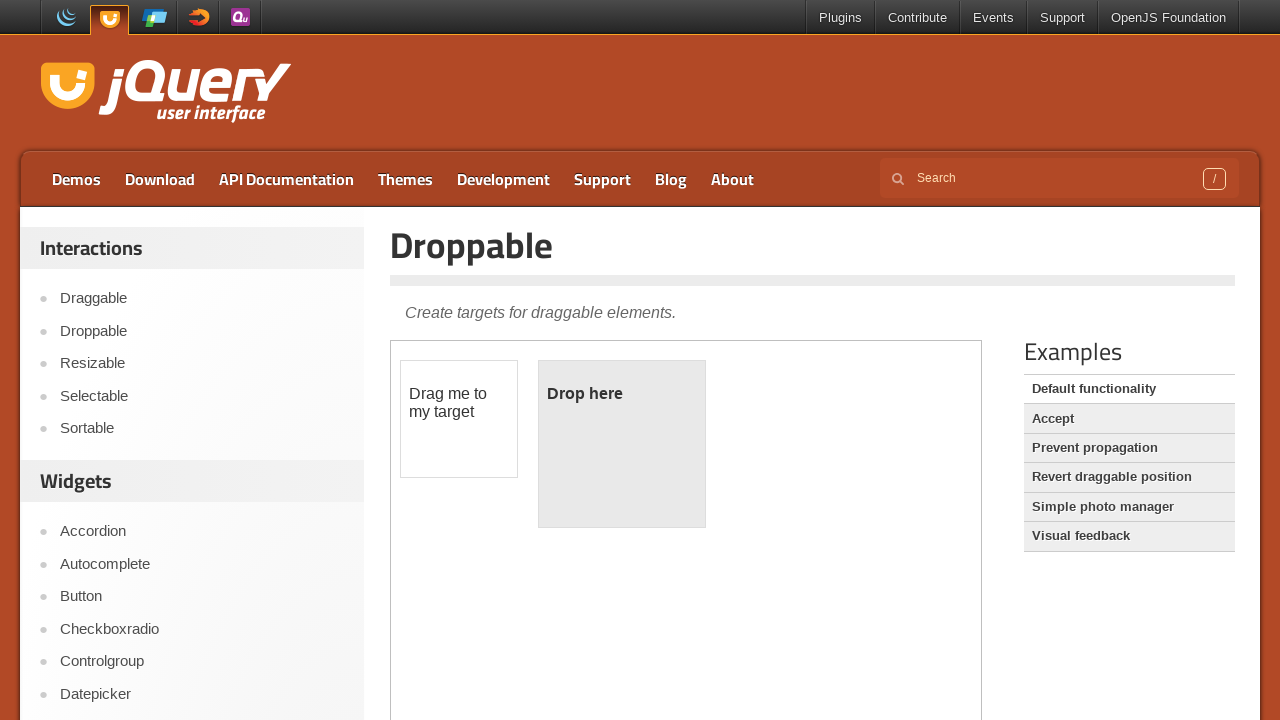

Located iframe containing drag and drop elements
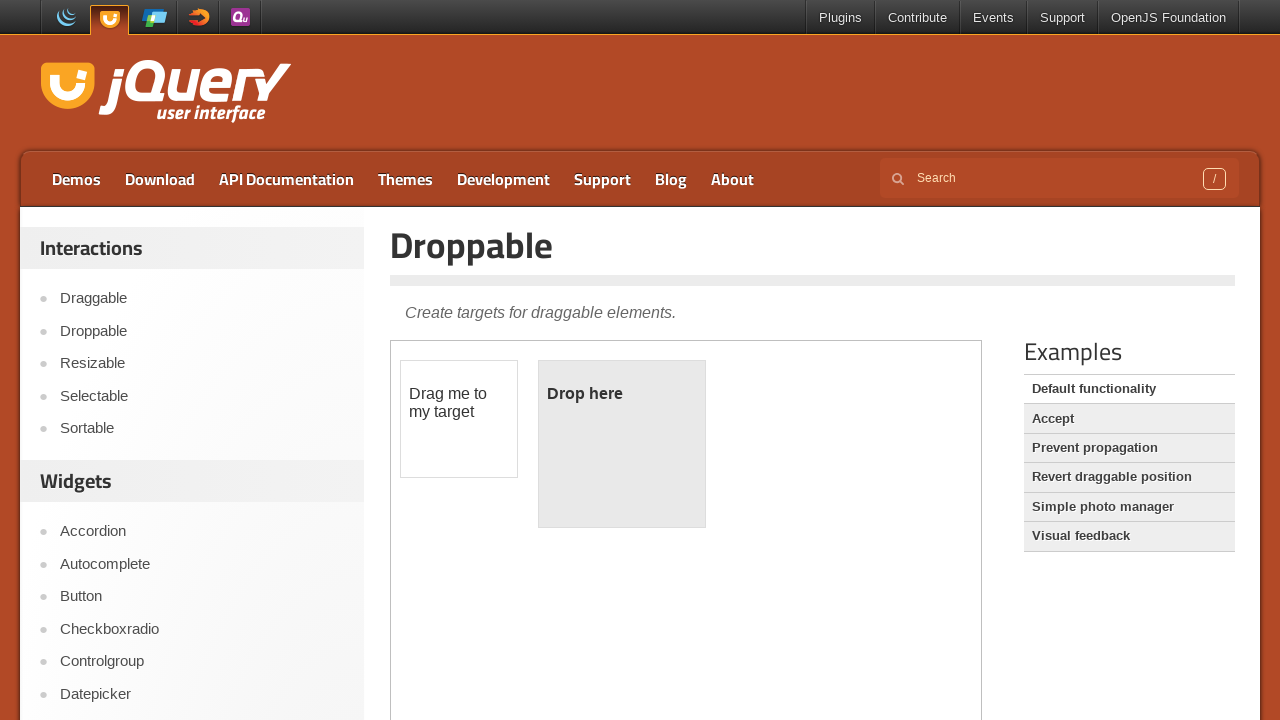

Located draggable element with id 'draggable'
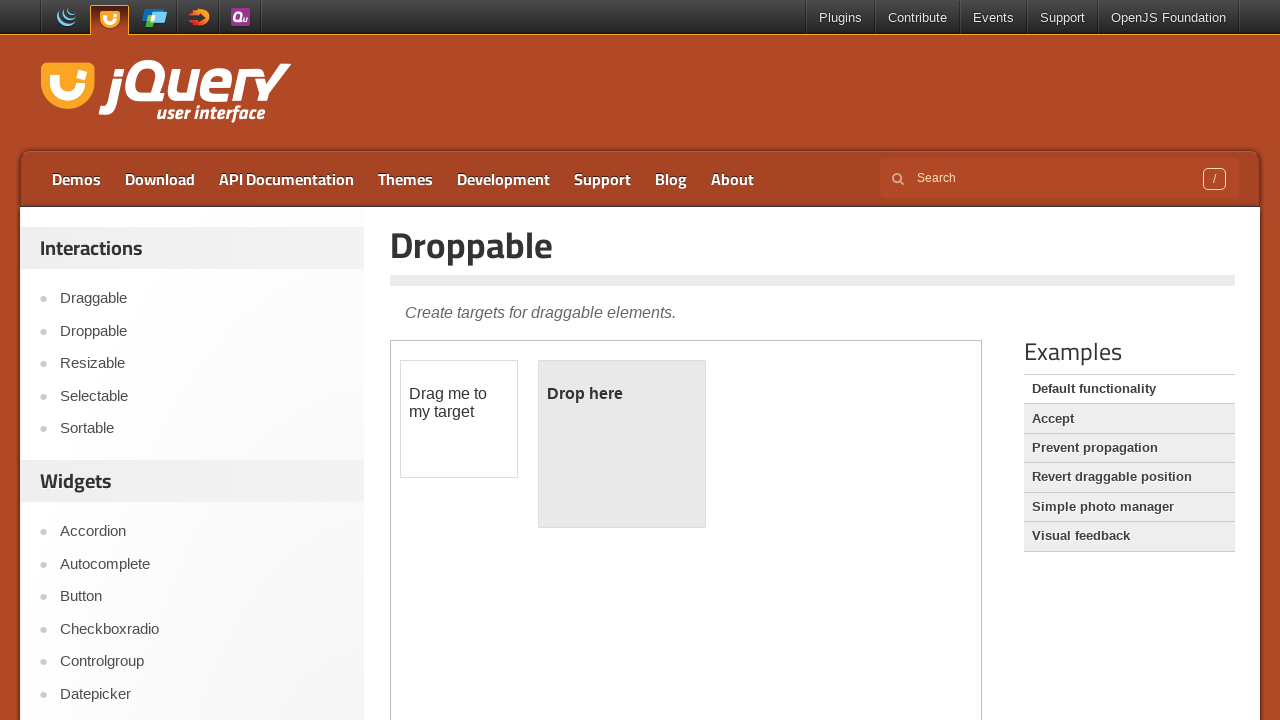

Located droppable target element with id 'droppable'
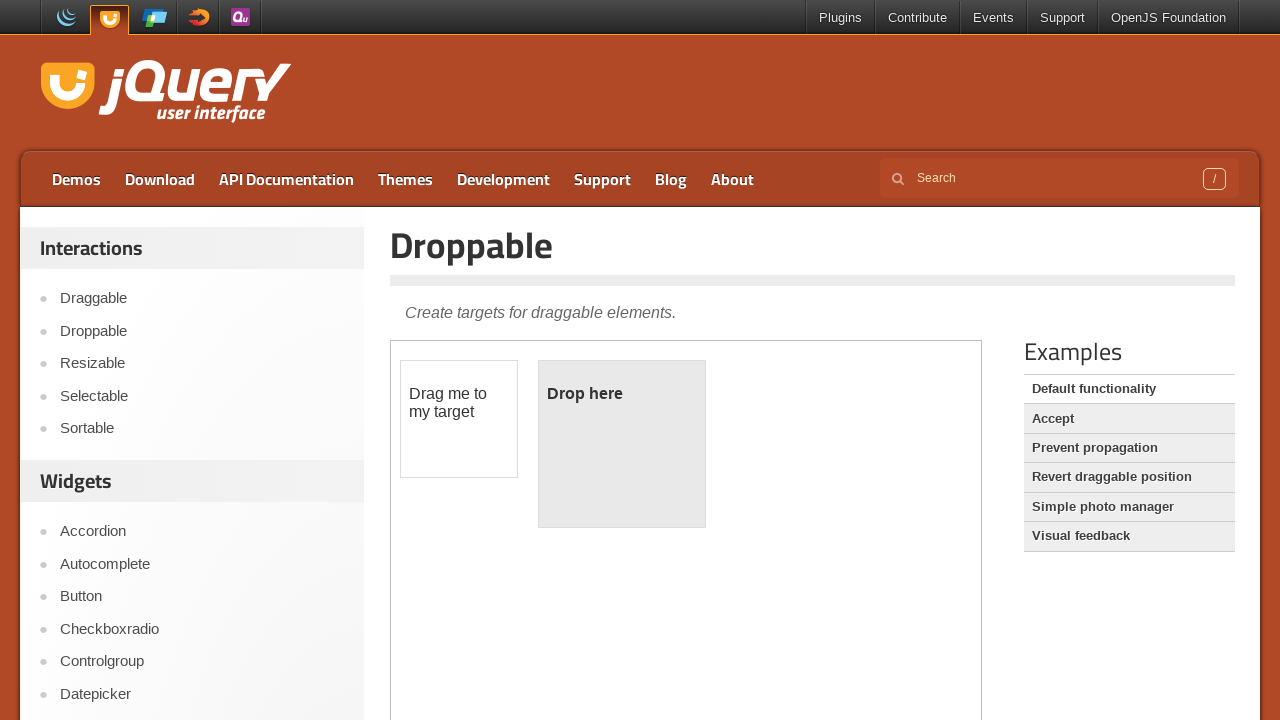

Dragged element onto droppable target area at (622, 444)
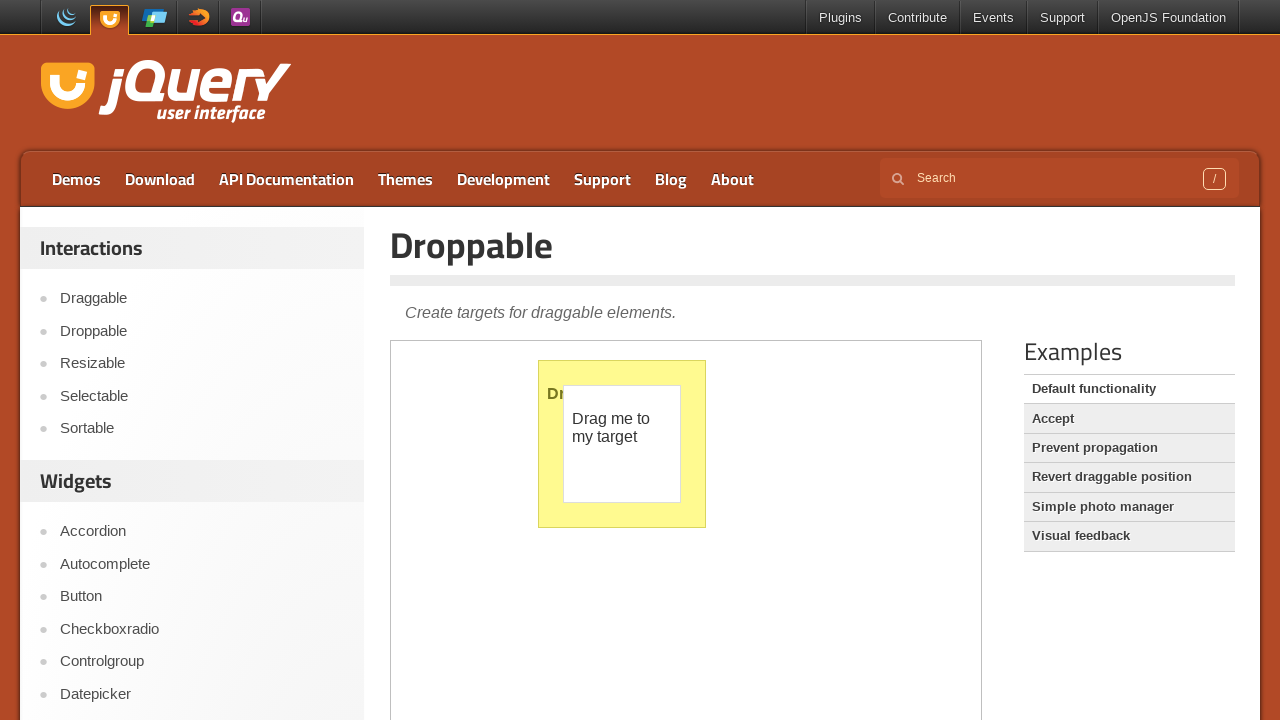

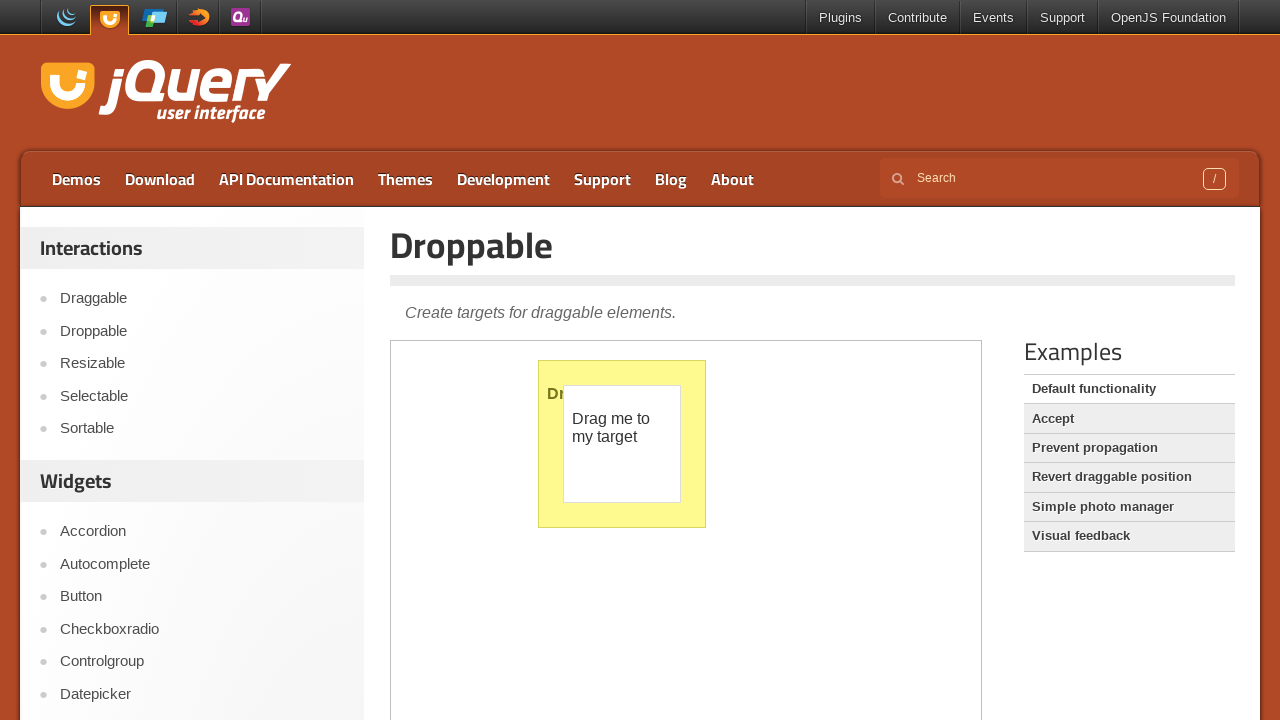